Tests navigation between tabs on the DemoQA tabs page by clicking on different tab names (Origin and Use tabs)

Starting URL: https://demoqa.com/tabs

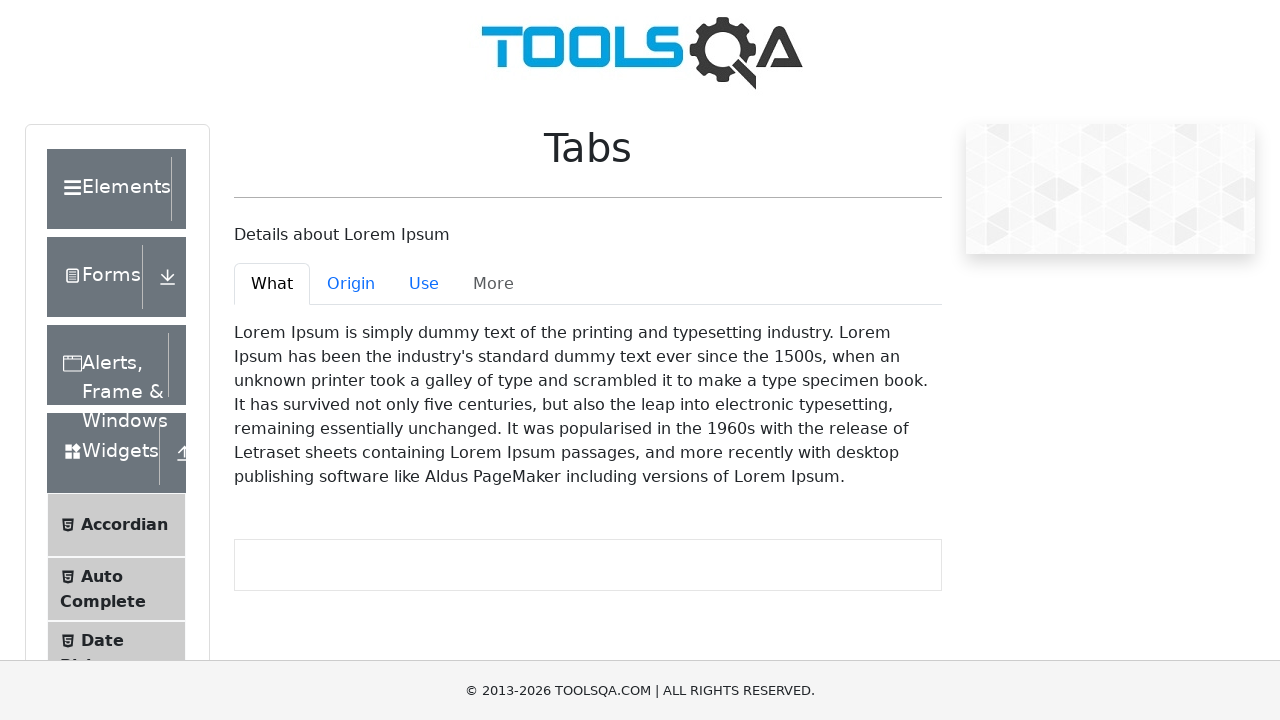

Clicked on 'Origin' tab at (351, 284) on text=Origin
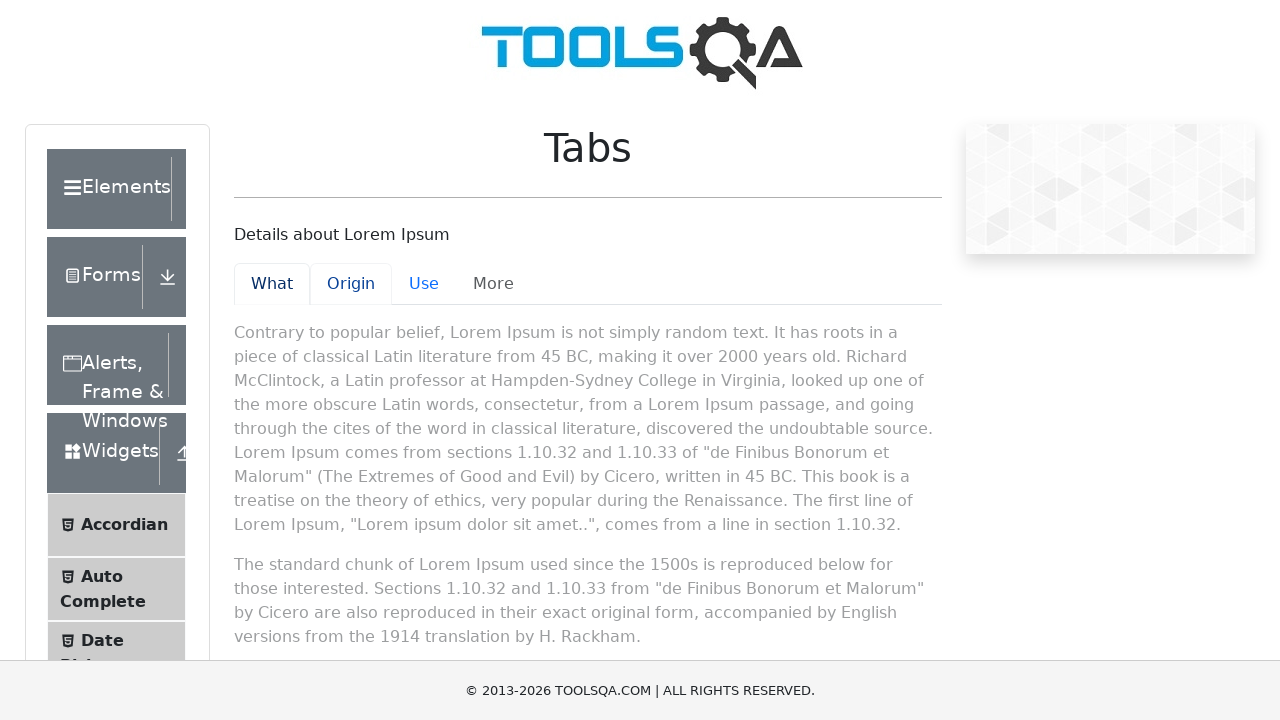

Clicked on 'Use' tab at (116, 432) on text=Use
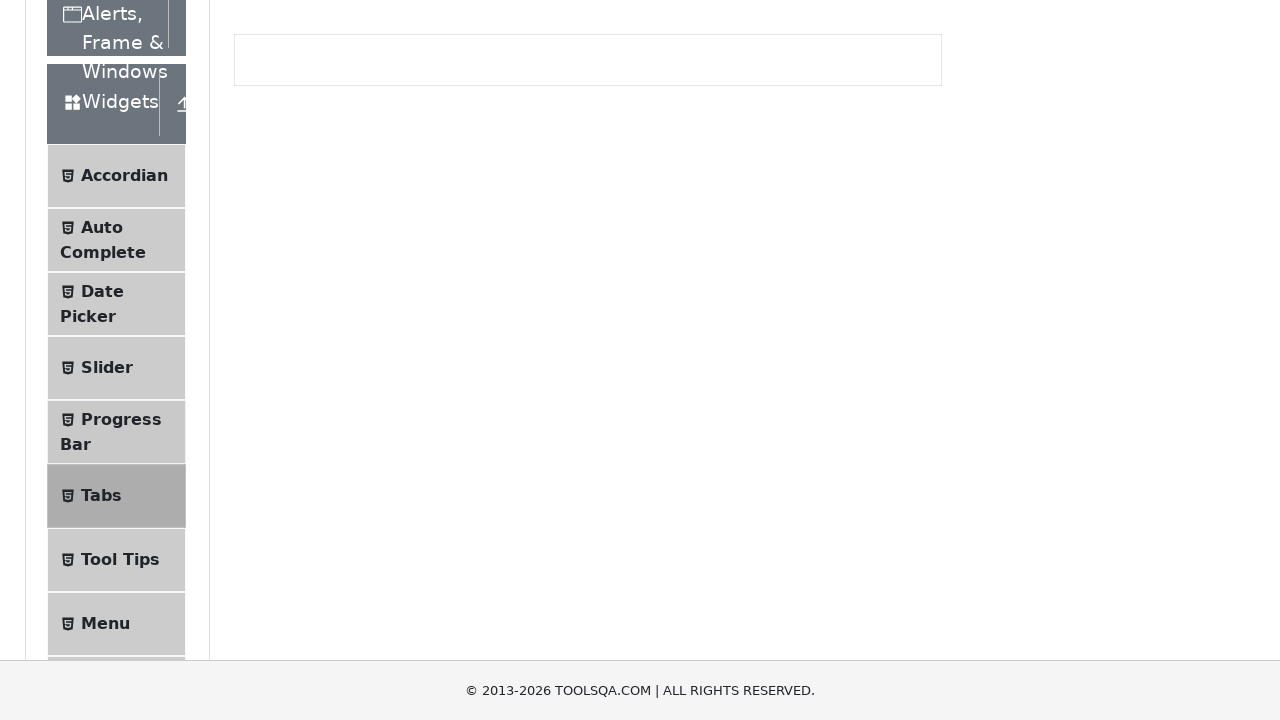

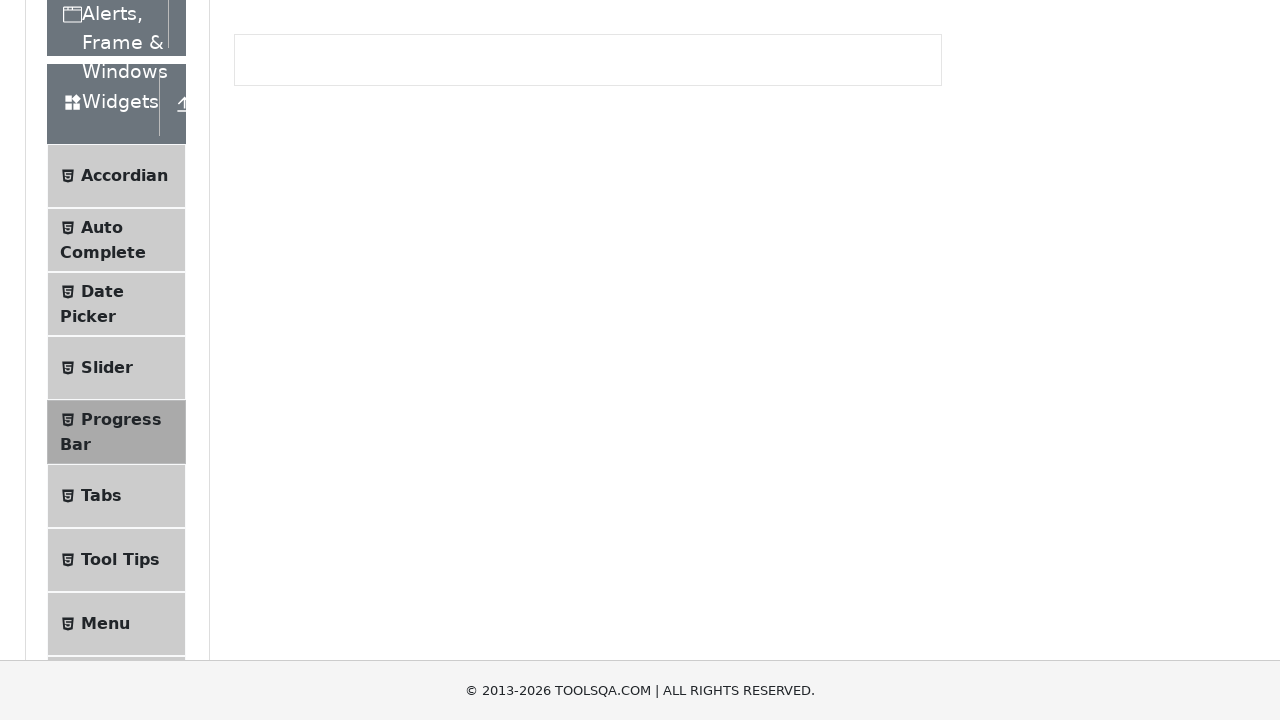